Tests changing background color and adding border to the hotels submit button

Starting URL: https://www.priceline.com/

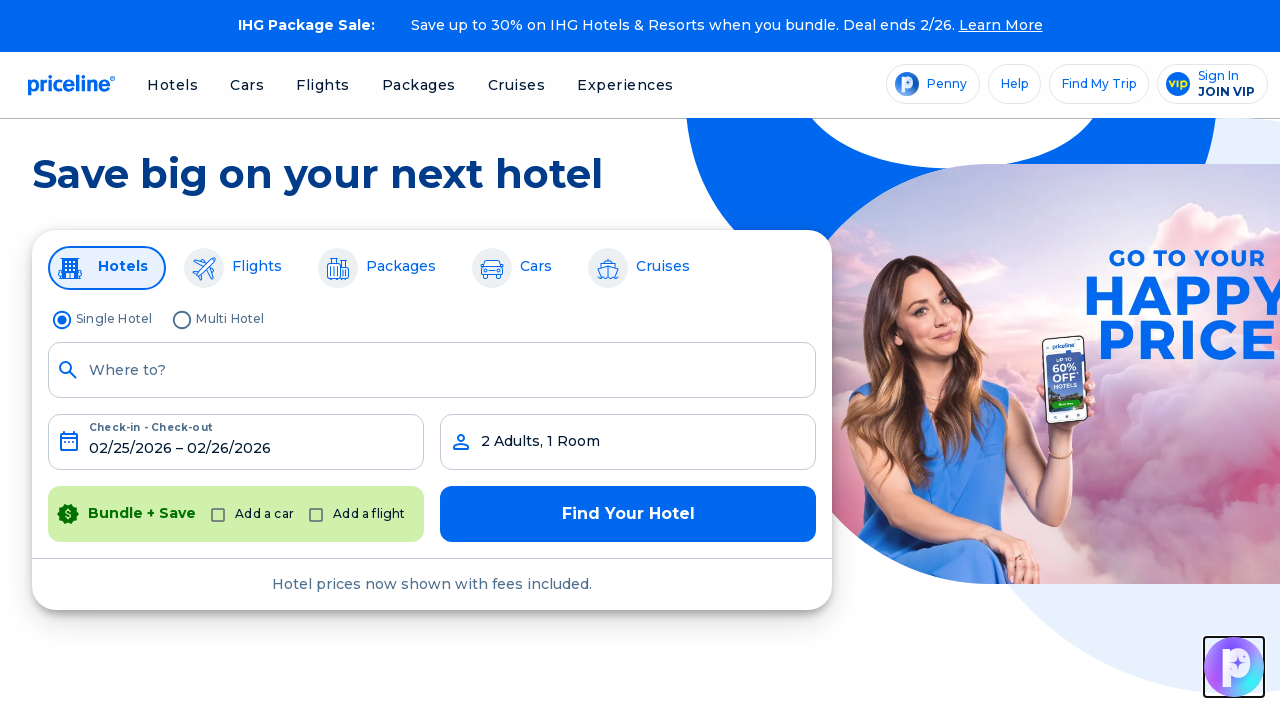

Located hotels submit button element
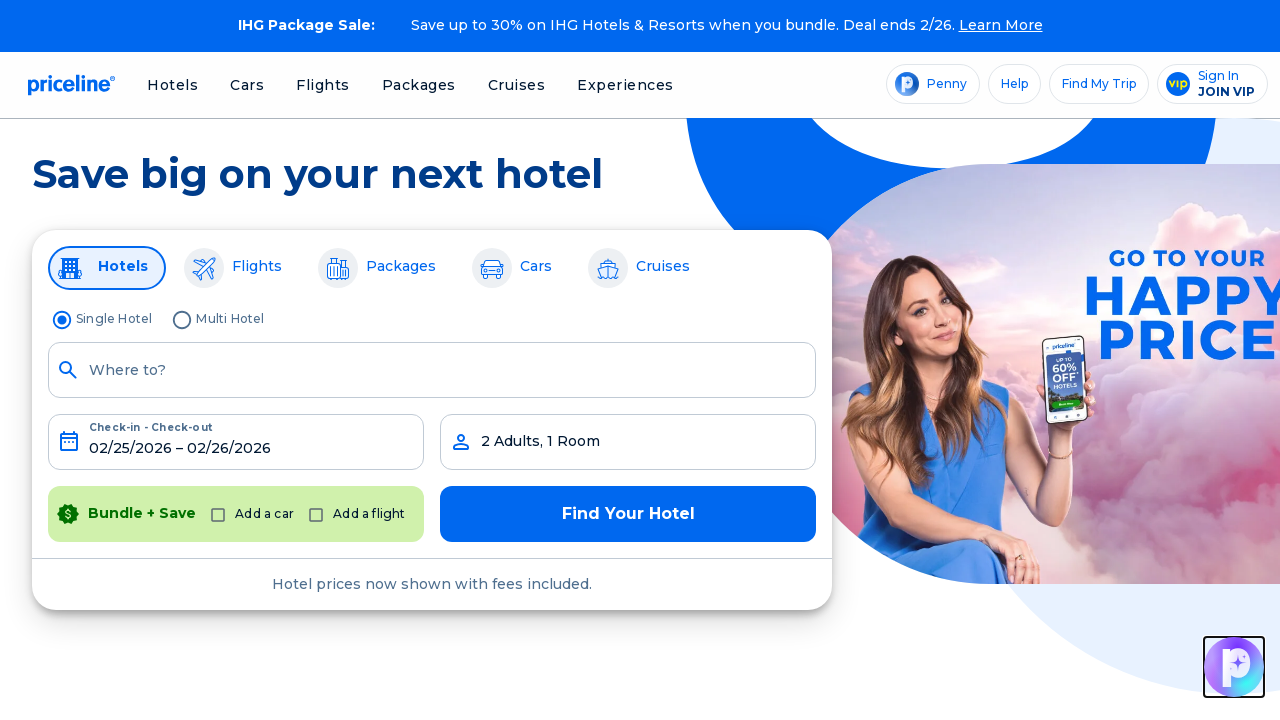

Changed hotels submit button background color to red
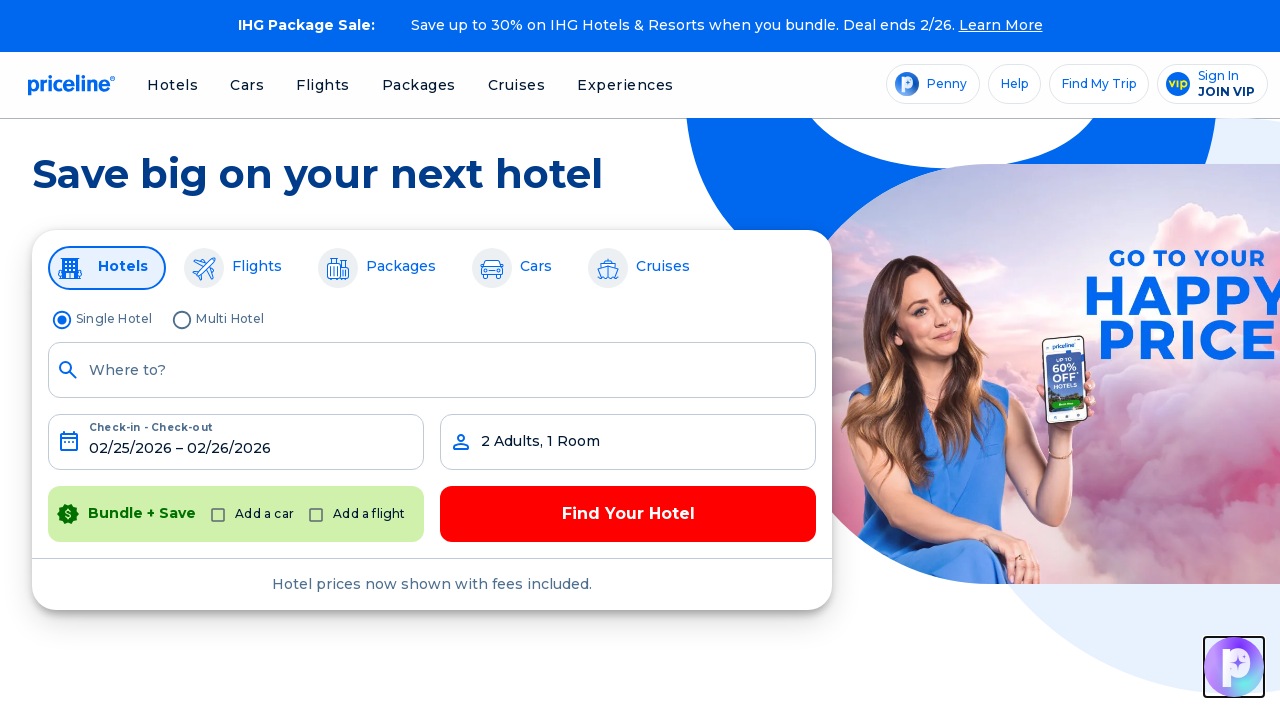

Added 5px solid green border to hotels submit button
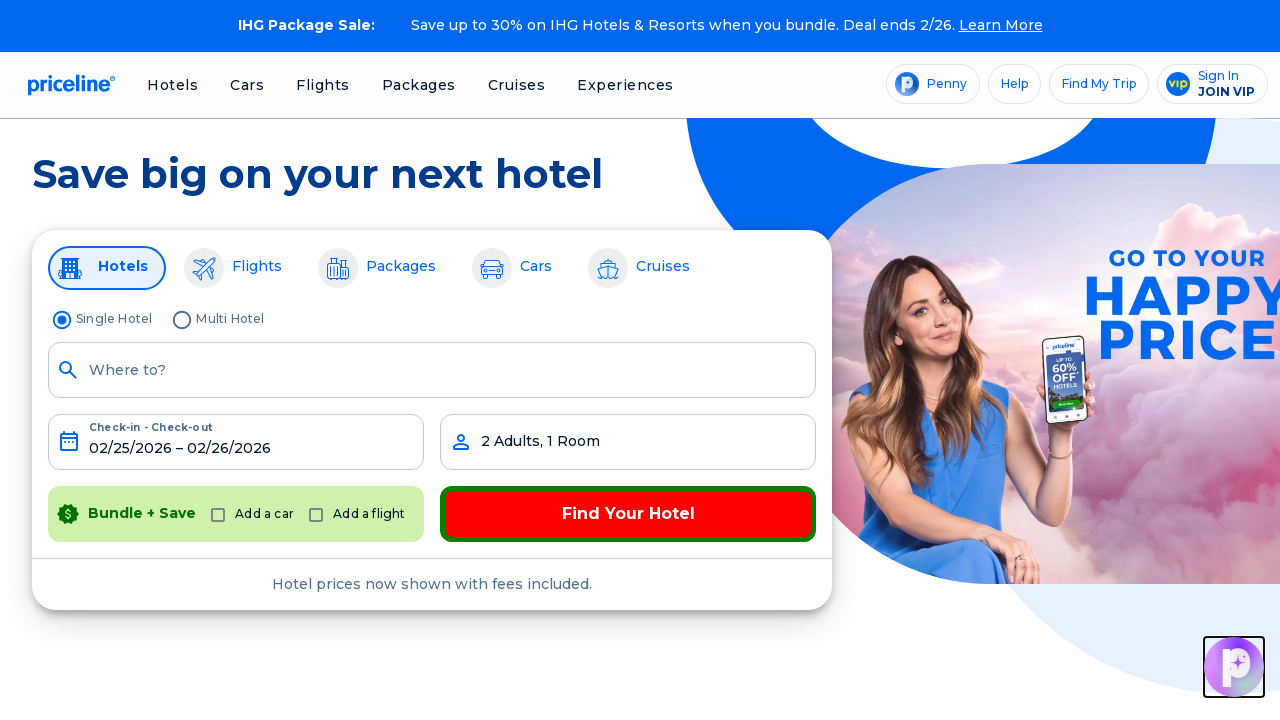

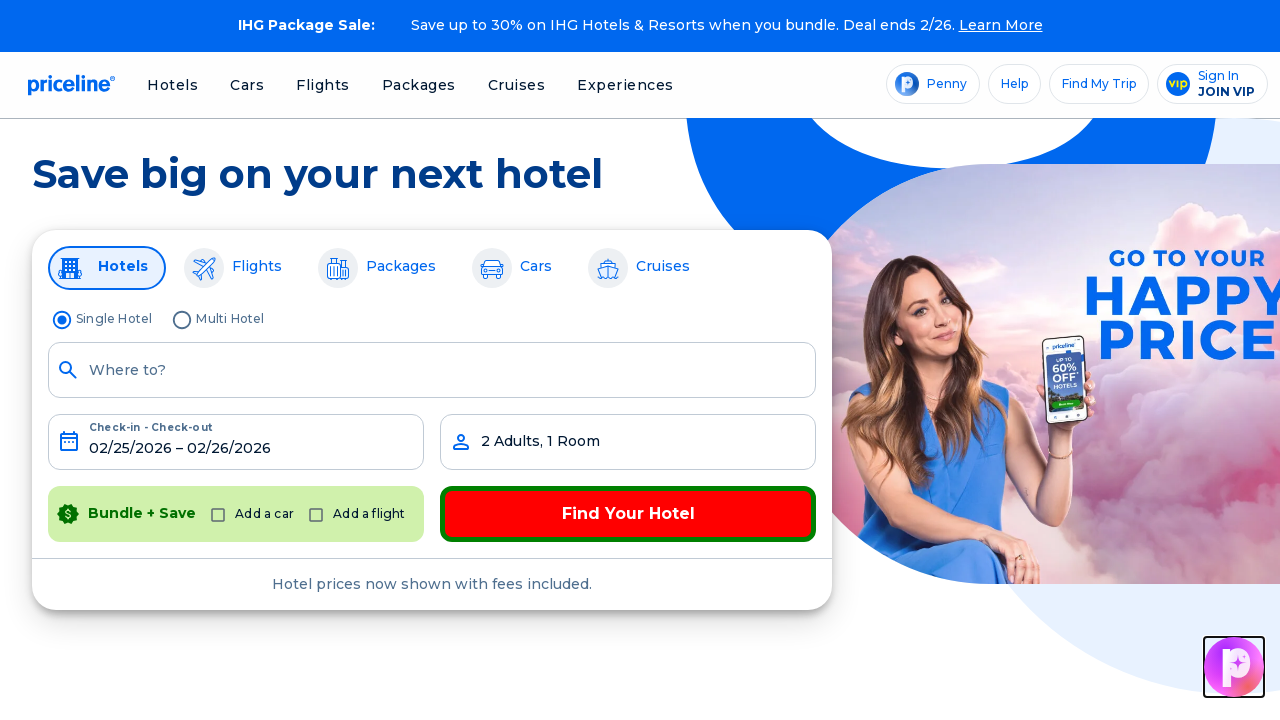